Tests various mouse and keyboard actions on a practice site including double-click, drag and drop, slider manipulation, and keyboard shortcuts for copy/paste operations.

Starting URL: https://testautomationpractice.blogspot.com/

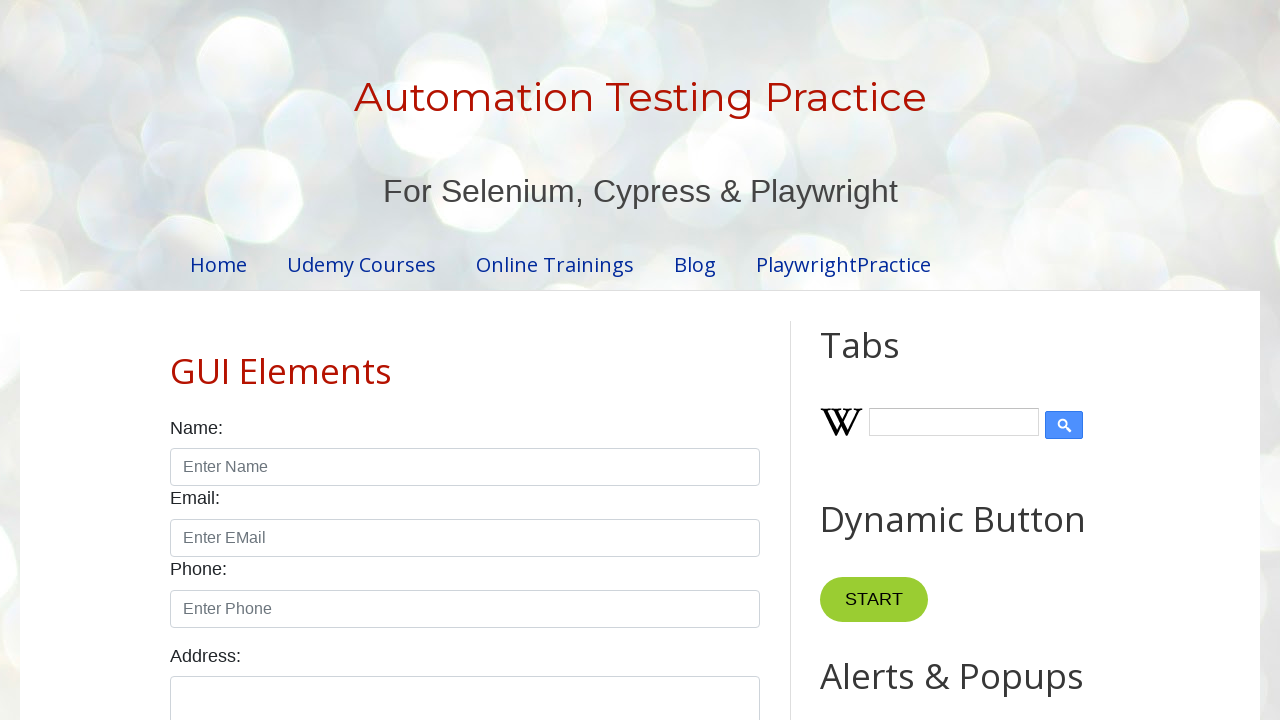

Scrolled copy text button into view
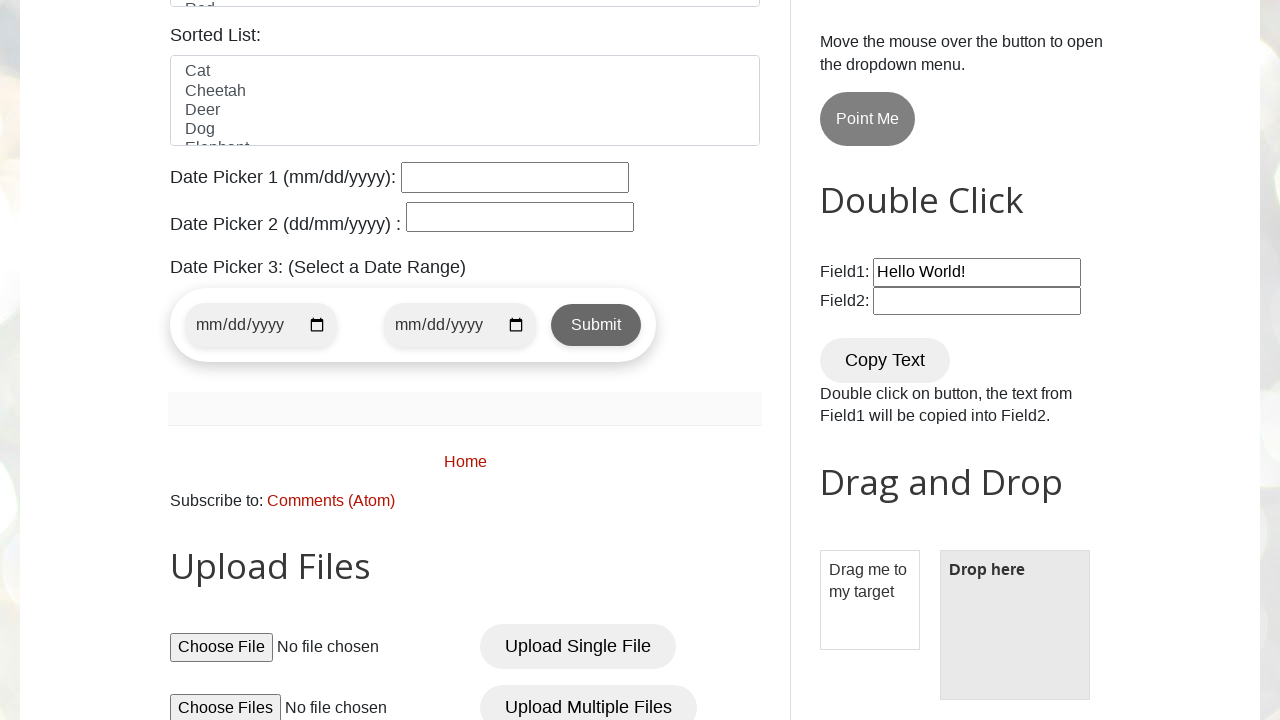

Double-clicked on copy text button at (885, 360) on xpath=//*[@id="HTML10"]/div[1]/button
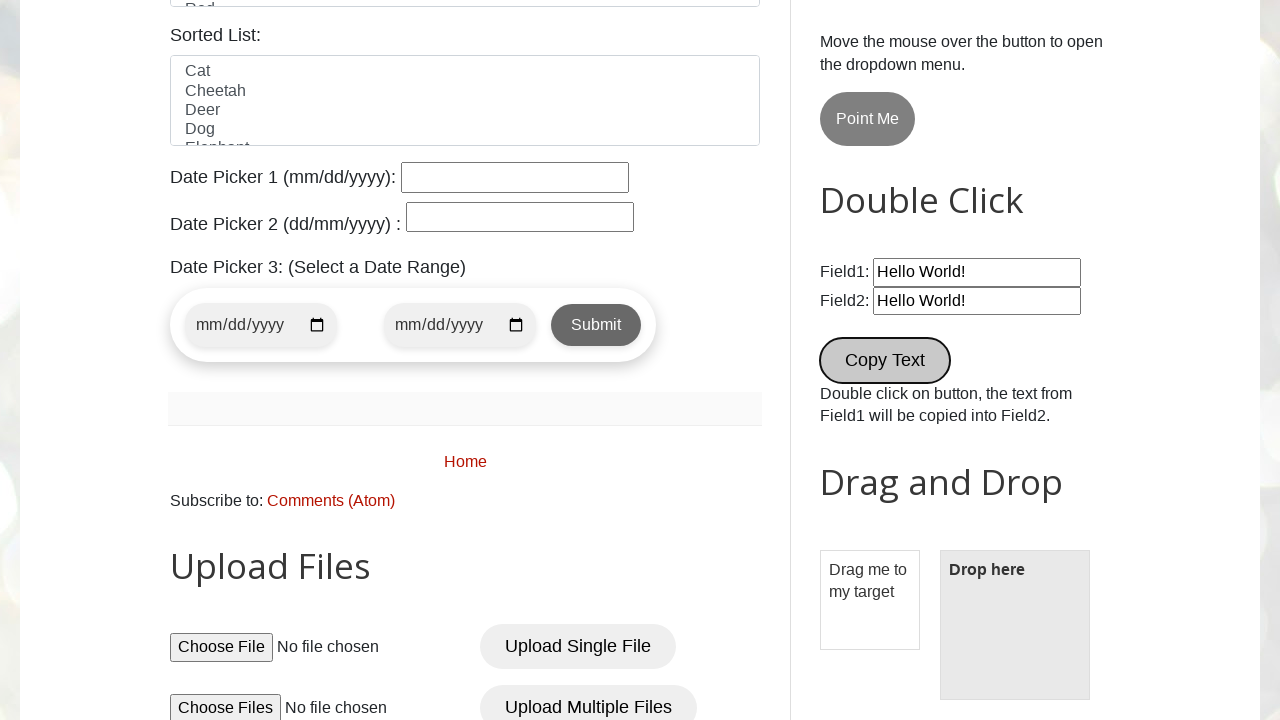

Scrolled down to reveal drag and drop elements
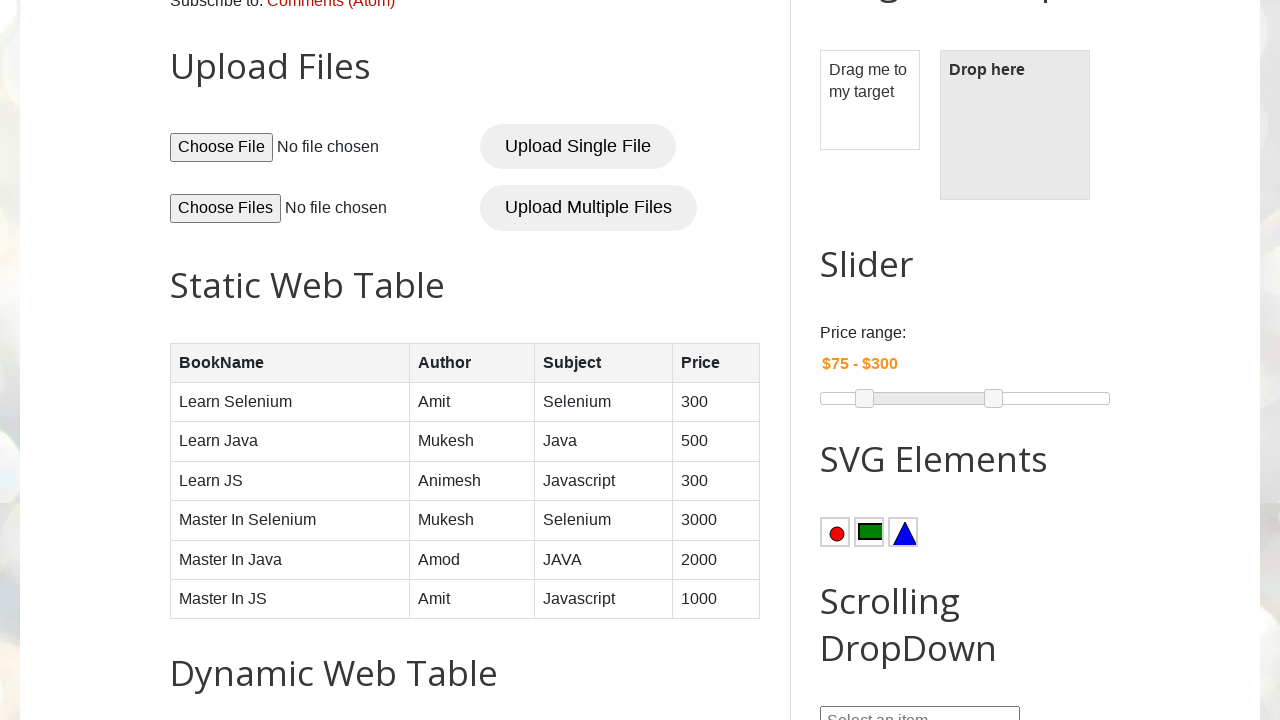

Performed drag and drop operation from draggable to droppable element at (1015, 125)
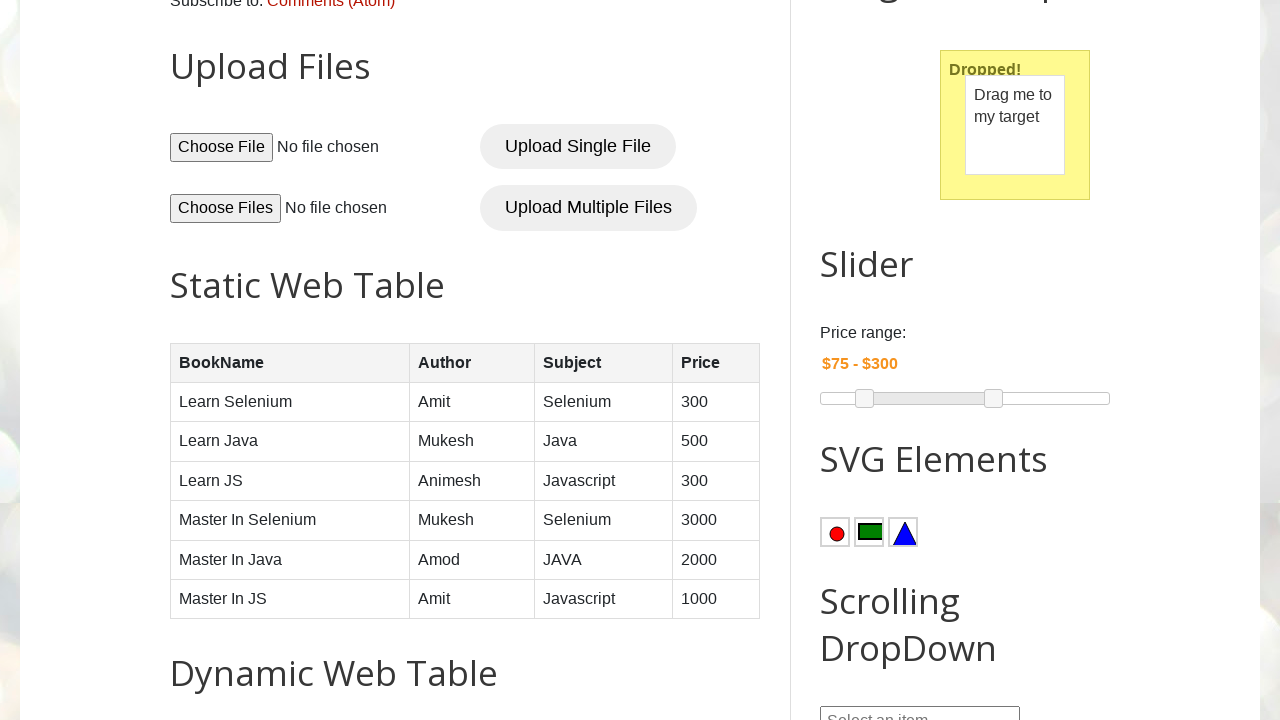

Moved mouse to right slider handle at (994, 398)
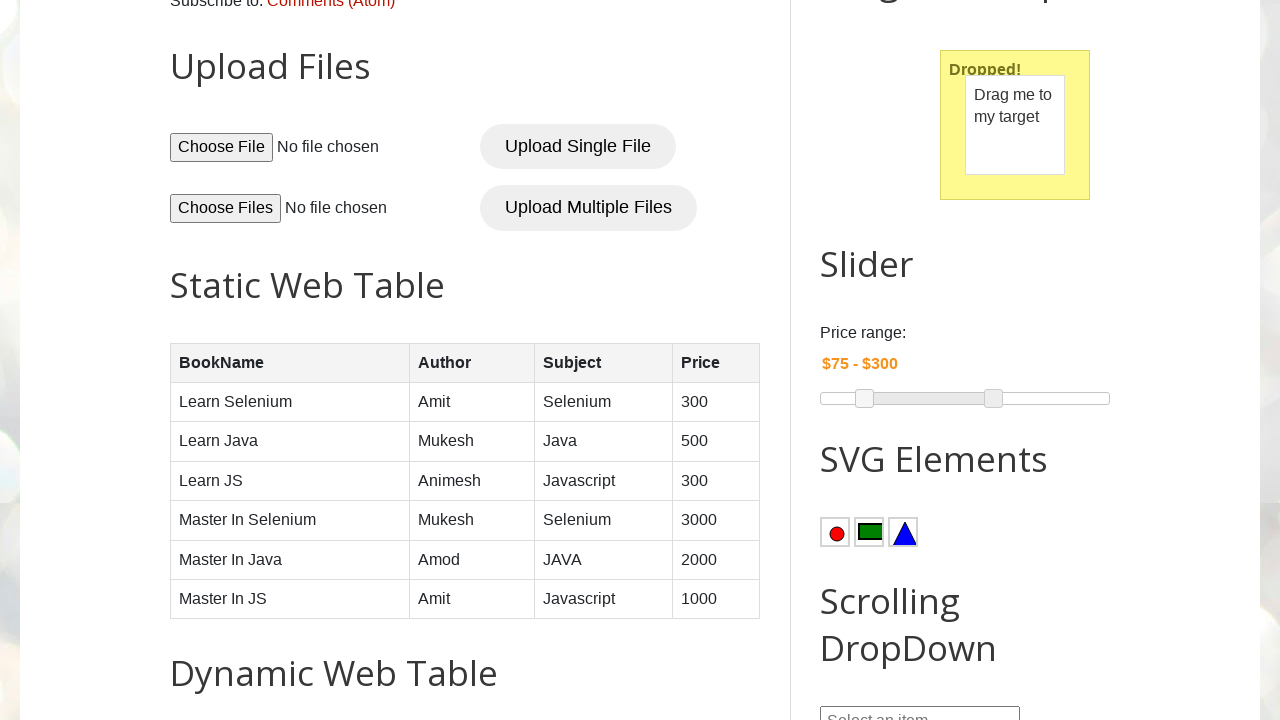

Pressed down mouse button on right slider handle at (994, 398)
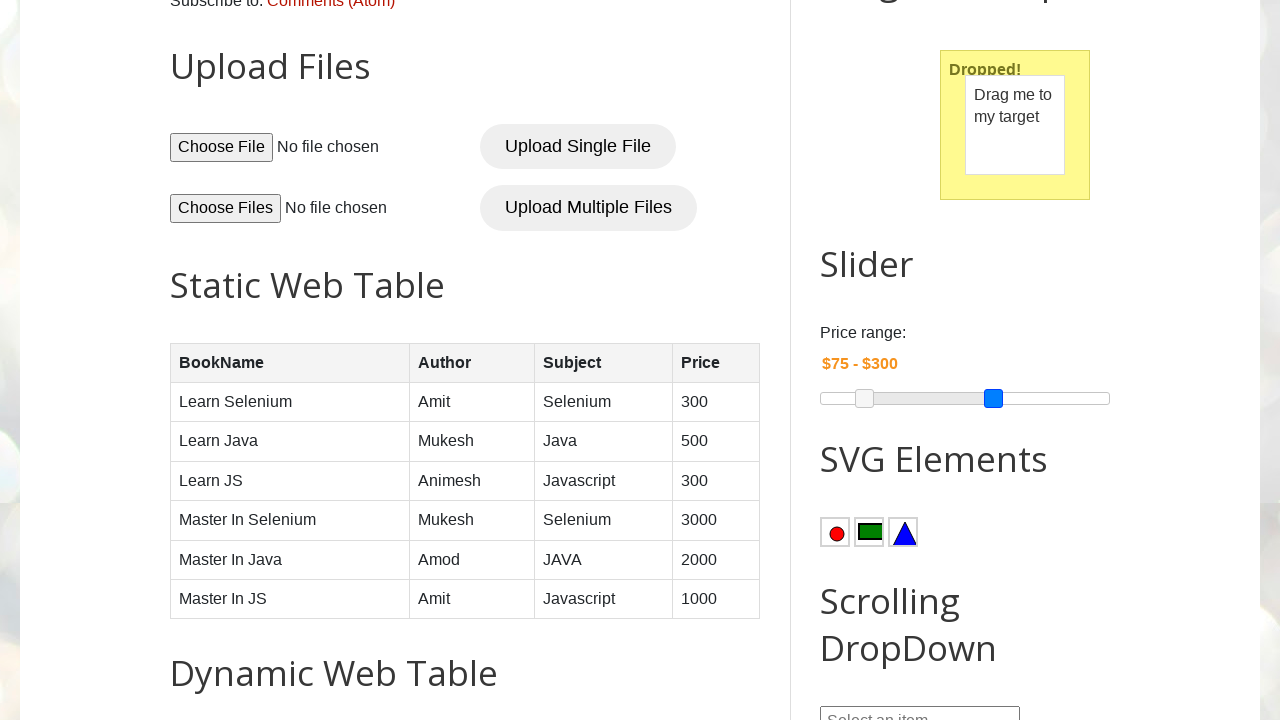

Dragged right slider handle 50 pixels to the right at (1044, 398)
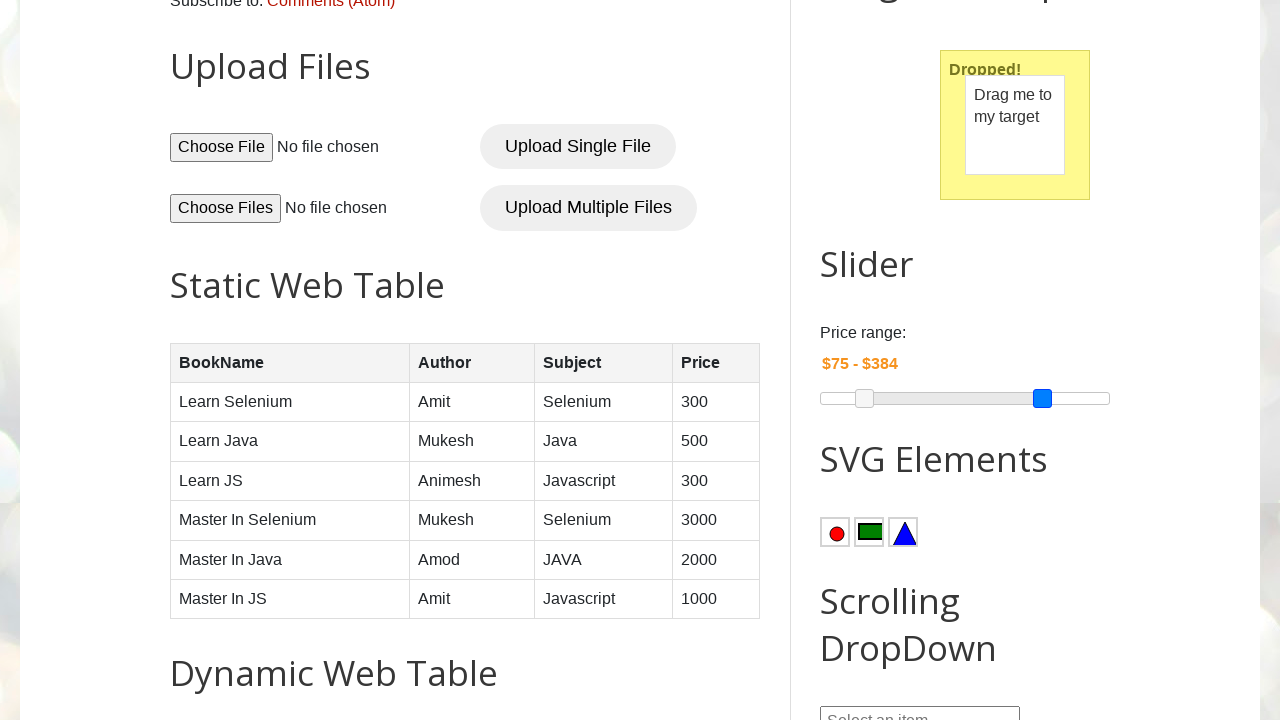

Released mouse button on right slider handle at (1044, 398)
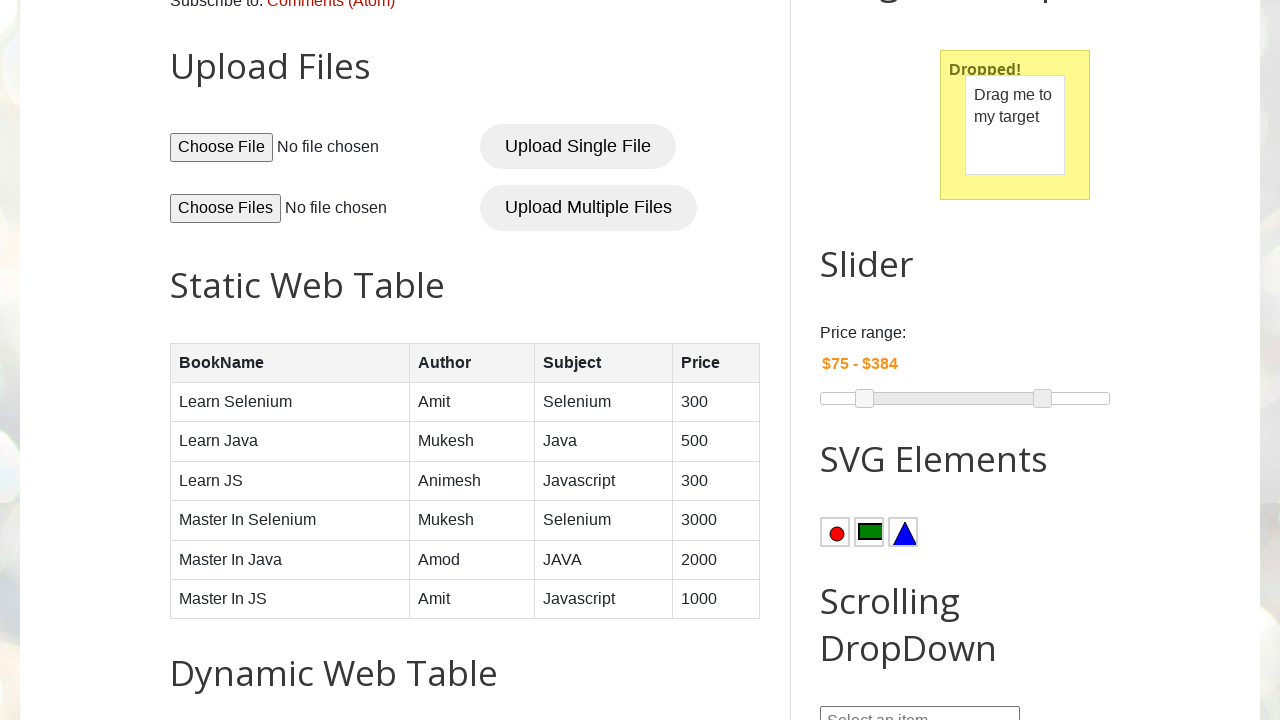

Moved mouse to left slider handle at (864, 398)
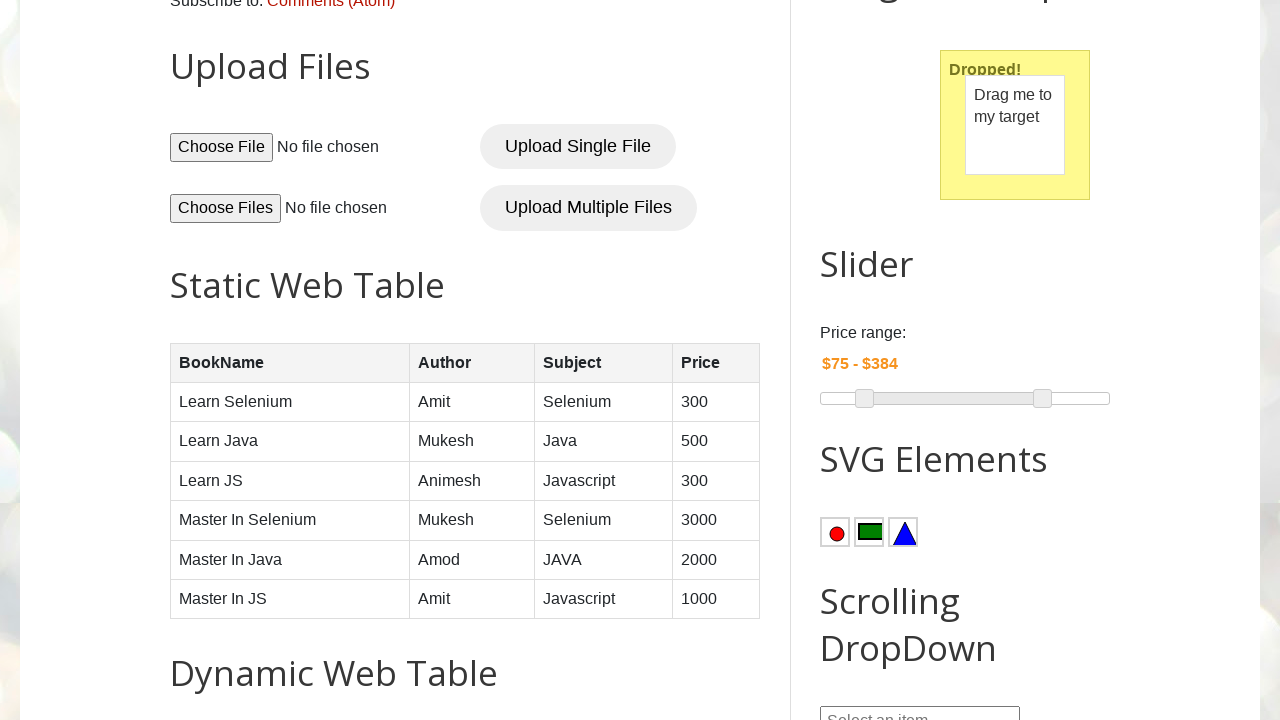

Pressed down mouse button on left slider handle at (864, 398)
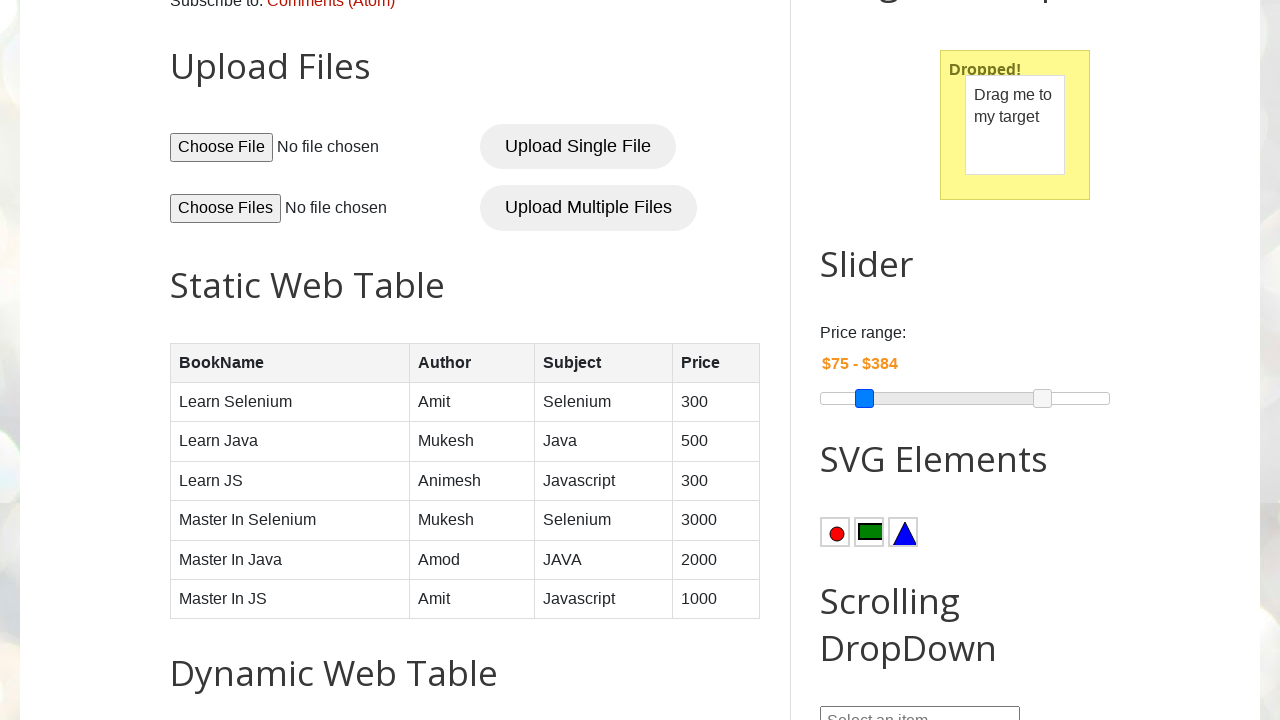

Dragged left slider handle 15 pixels to the right at (879, 398)
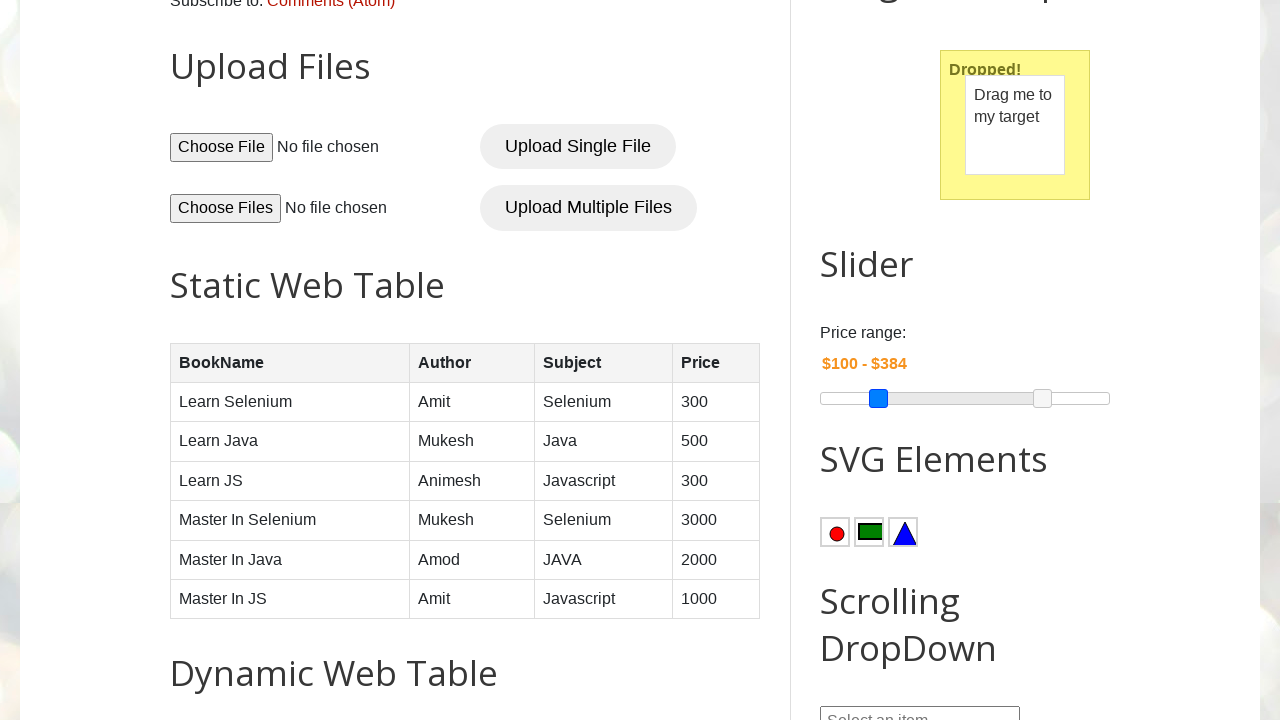

Released mouse button on left slider handle at (879, 398)
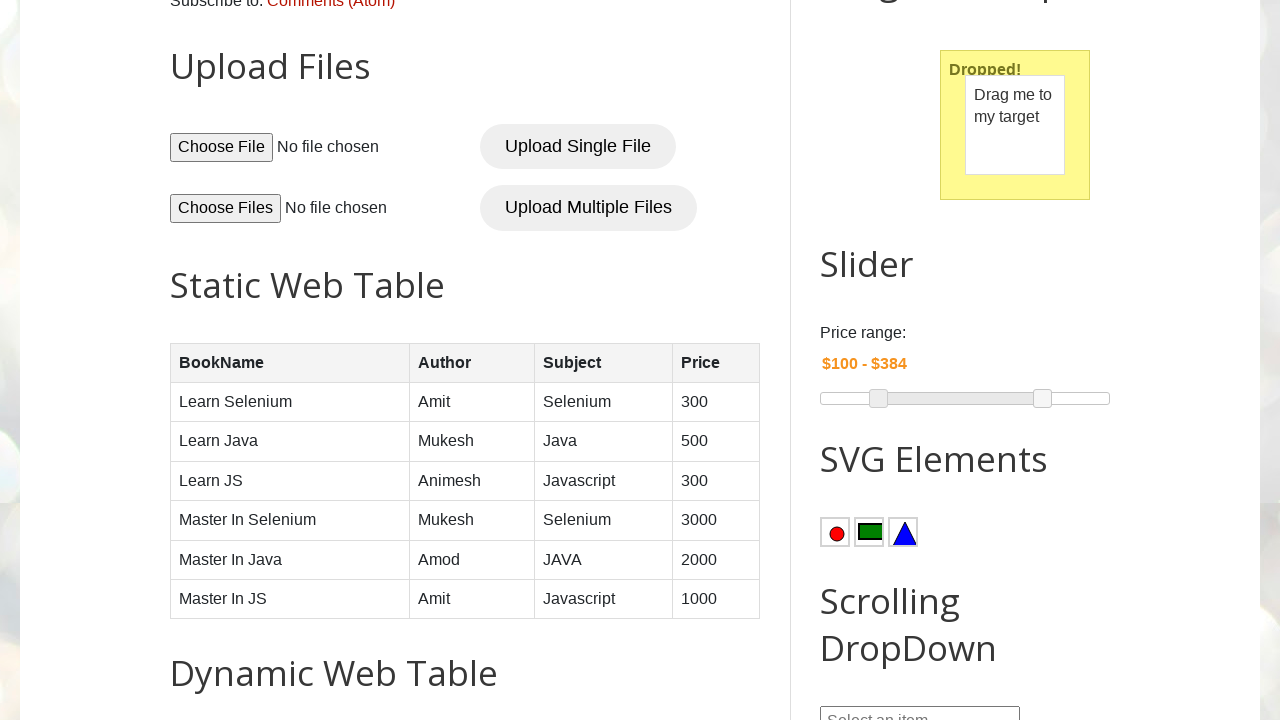

Clicked on field1 at (977, 361) on #field1
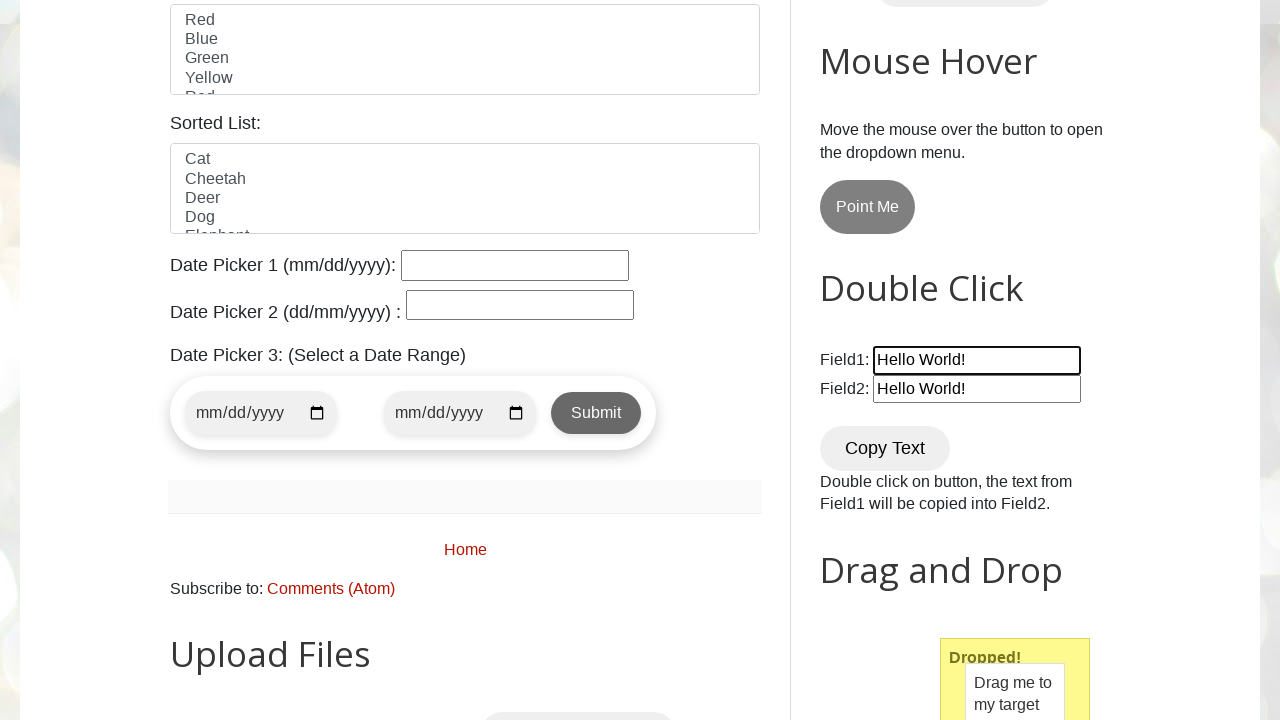

Selected all text in field1 using Ctrl+A
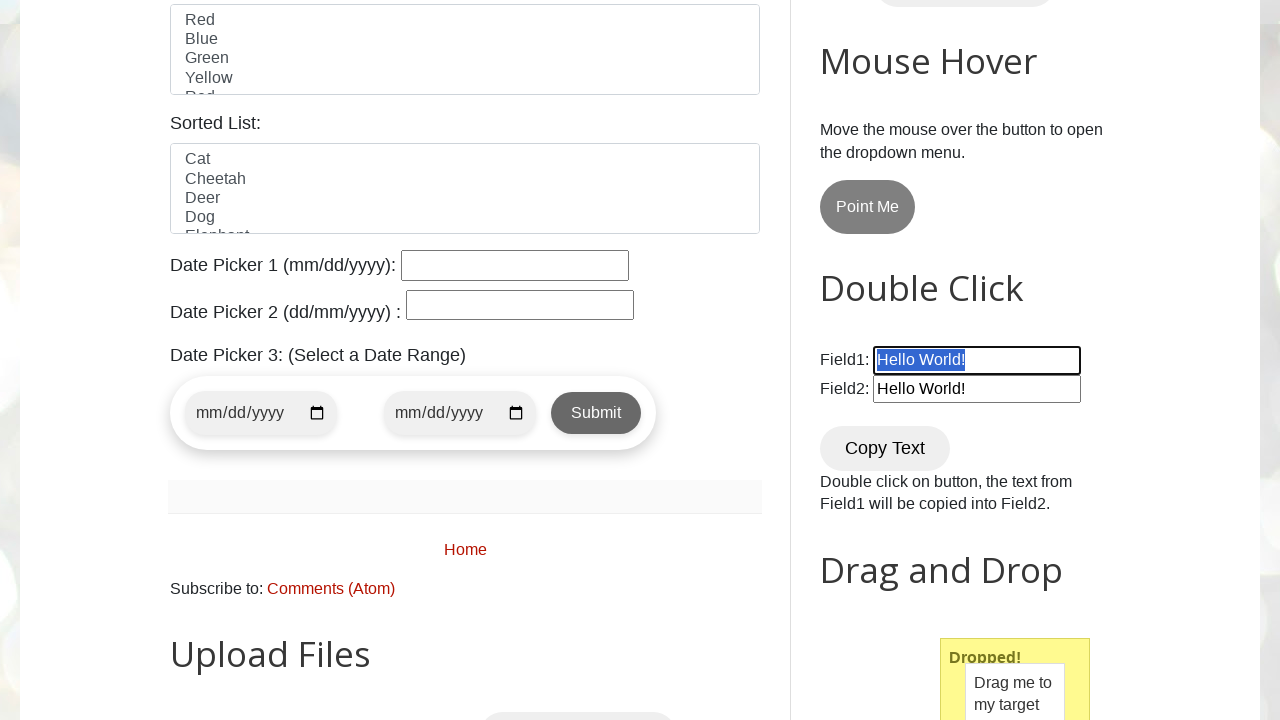

Copied selected text using Ctrl+C
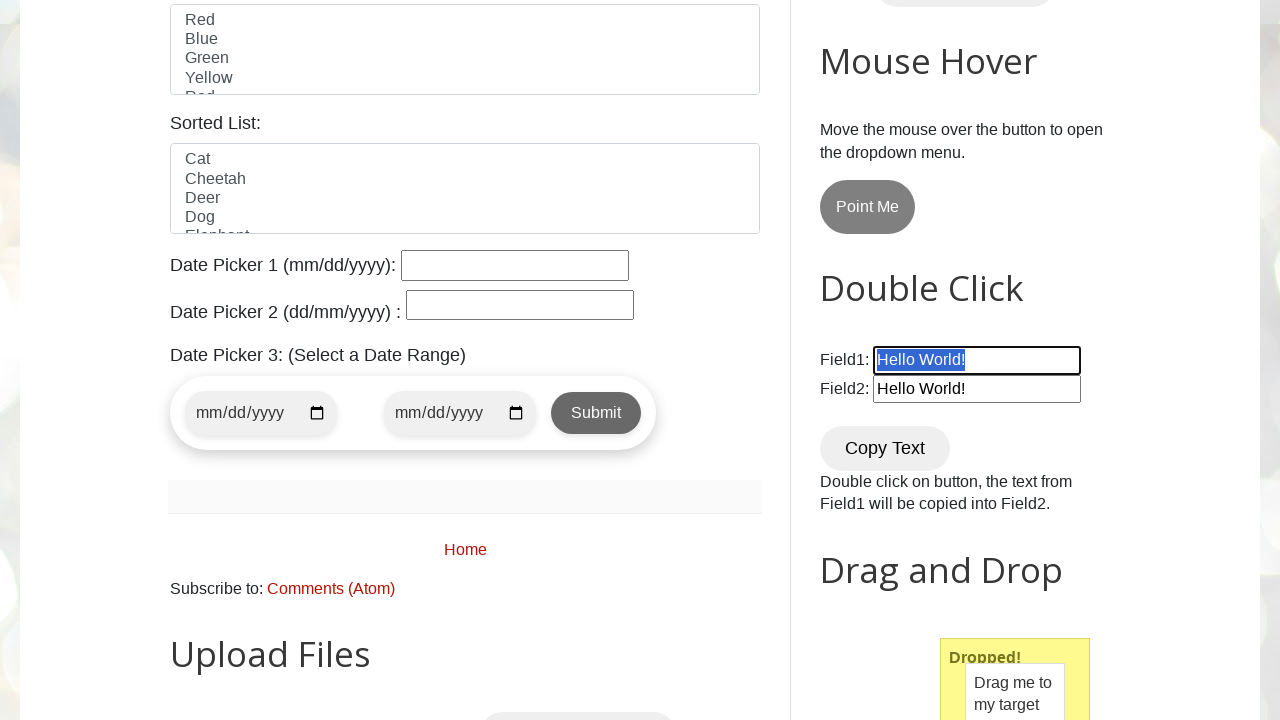

Clicked on field2 at (977, 389) on #field2
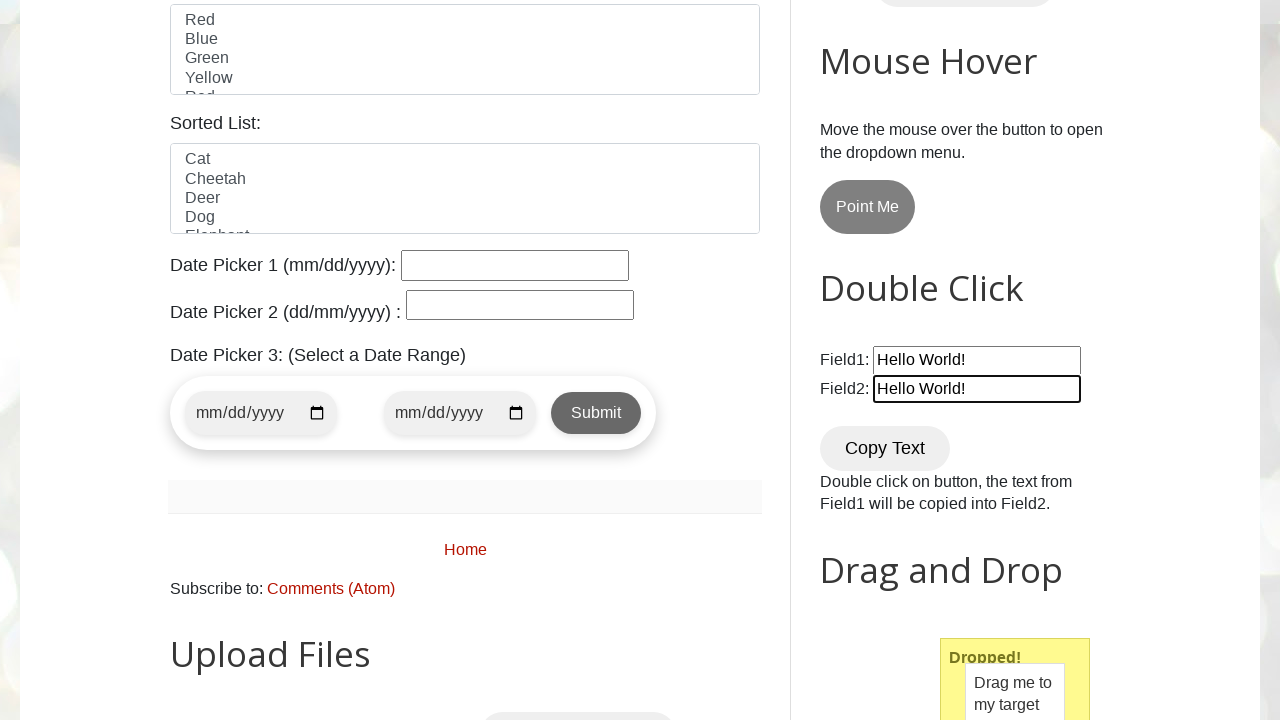

Pasted copied text into field2 using Ctrl+V
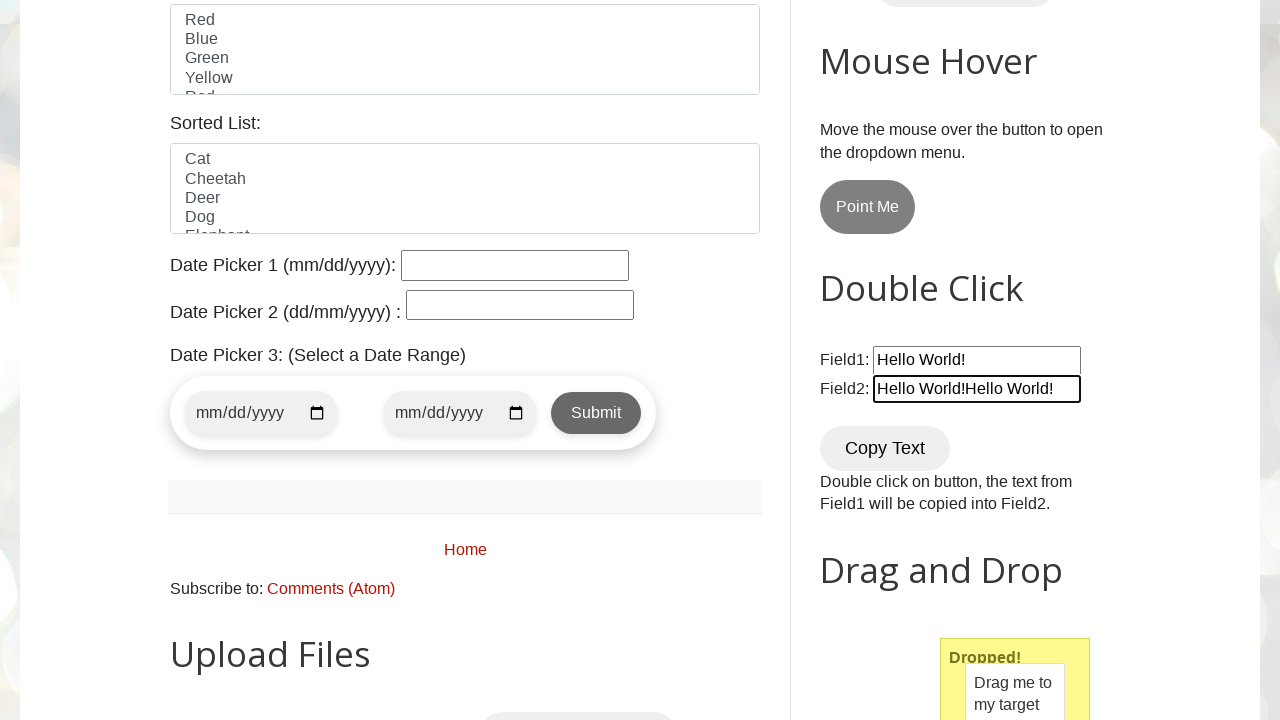

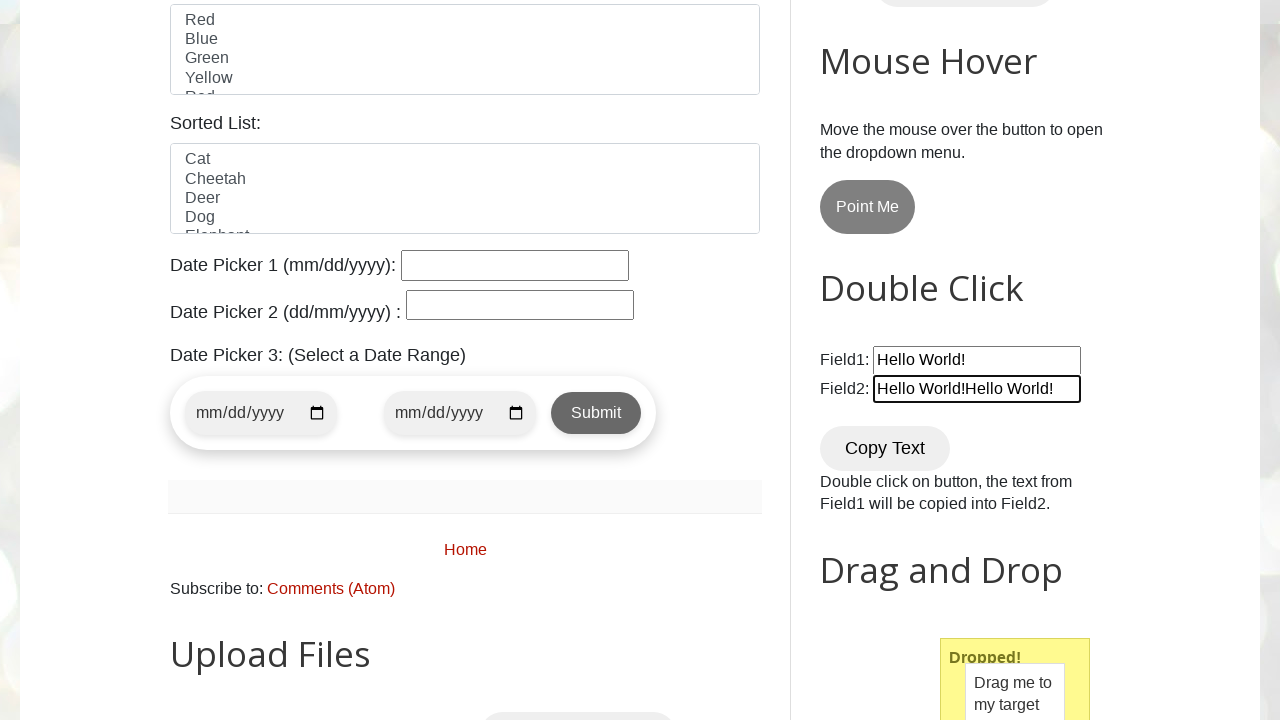